Tests product filtering functionality: navigates to shop page and uses the price filter slider to filter products by price range

Starting URL: https://practice.automationtesting.in/

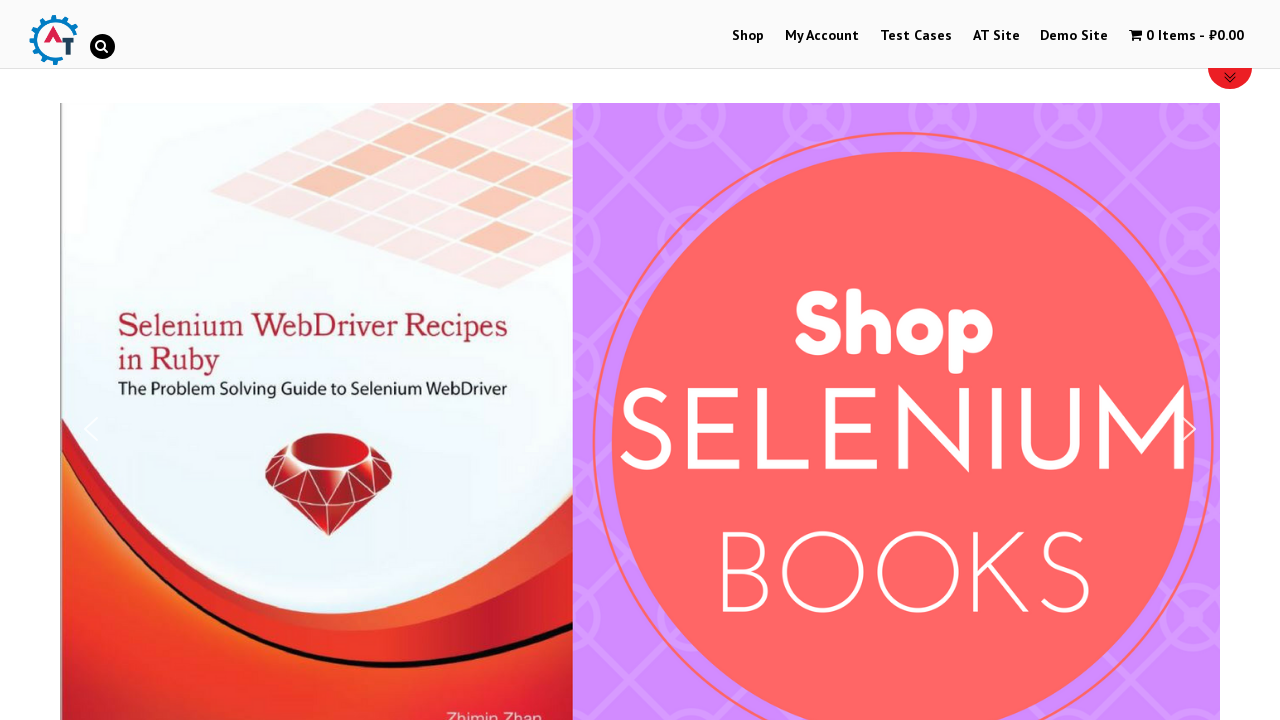

Clicked Shop menu to navigate to shop page at (748, 36) on #menu-item-40
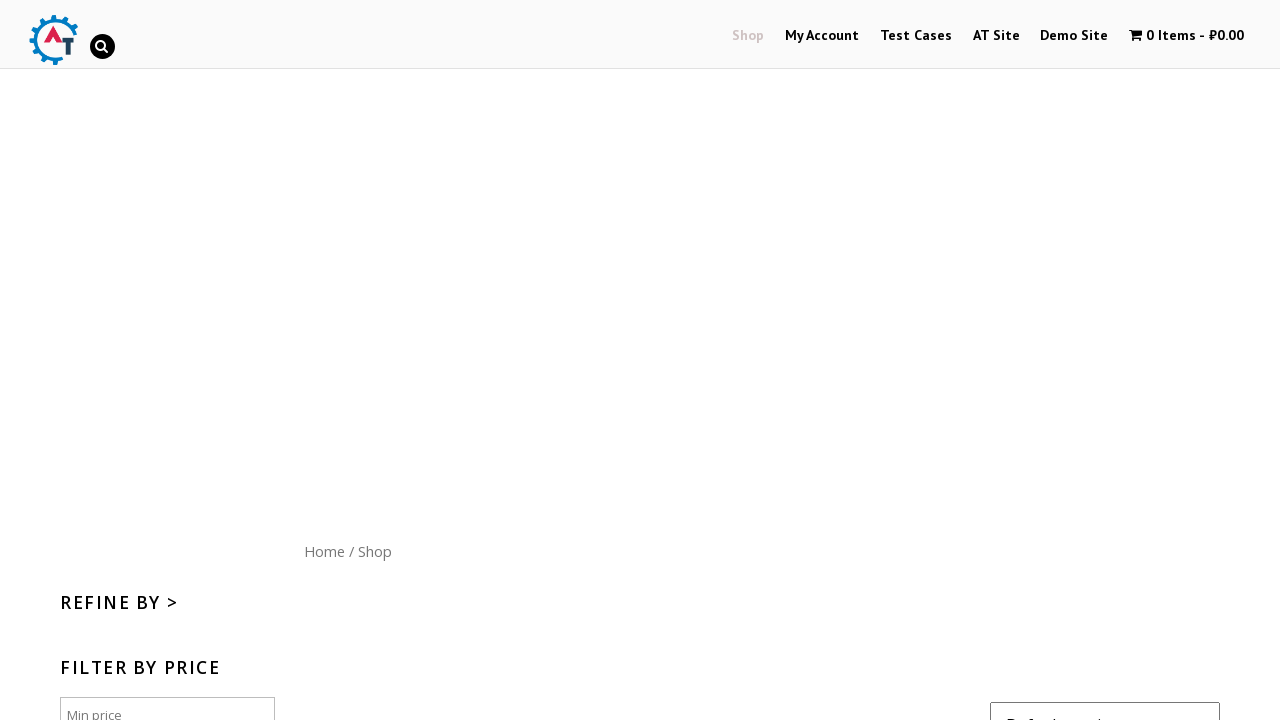

Price filter slider loaded on shop page
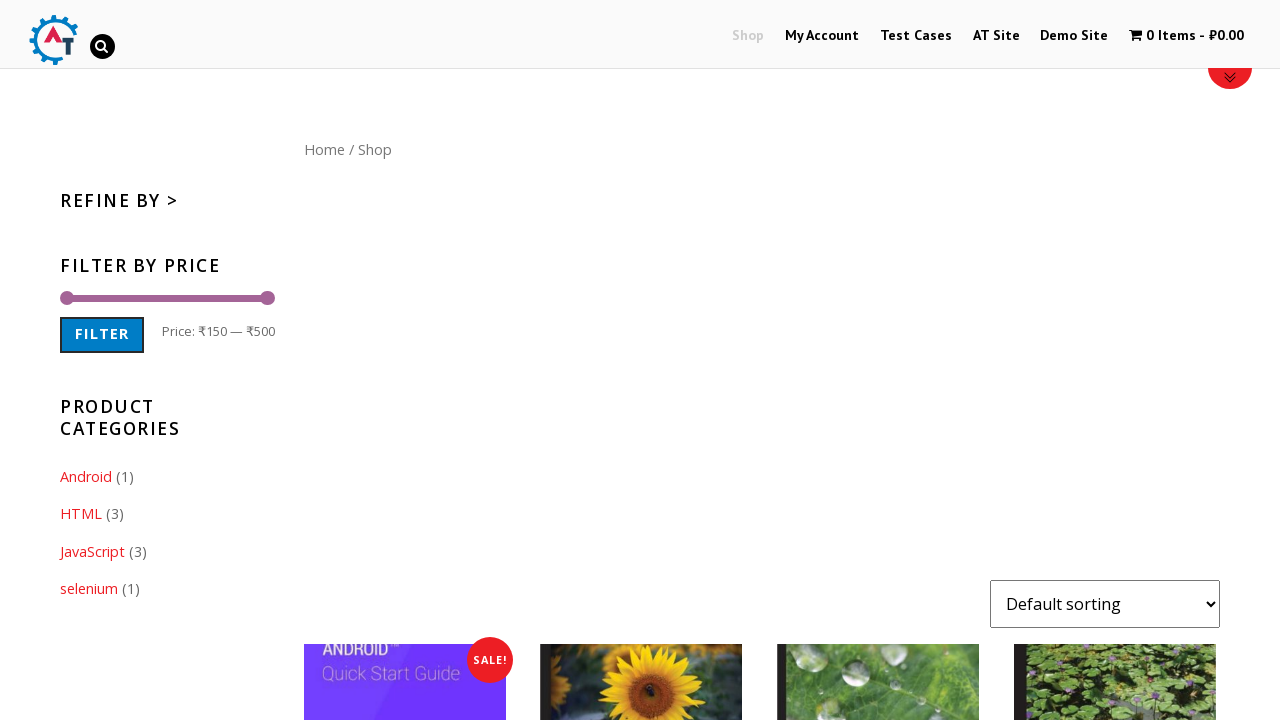

Retrieved slider handle bounding box coordinates
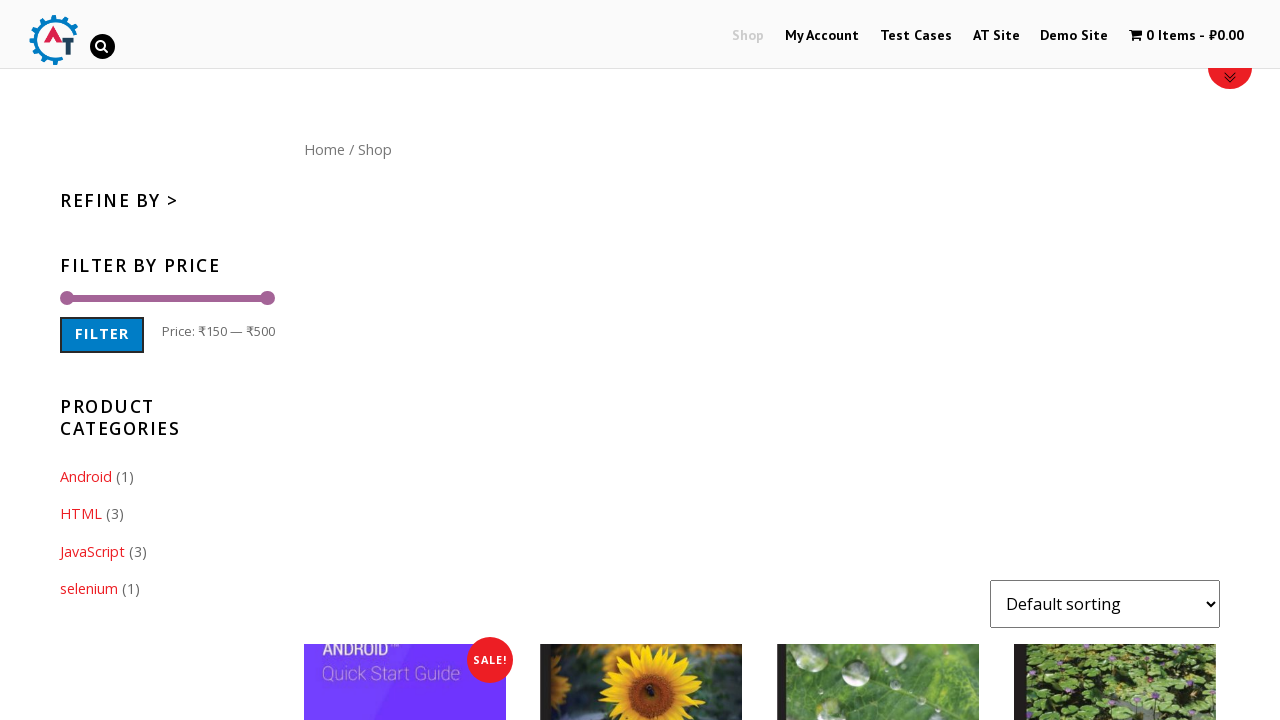

Moved mouse to price filter slider handle at (67, 298)
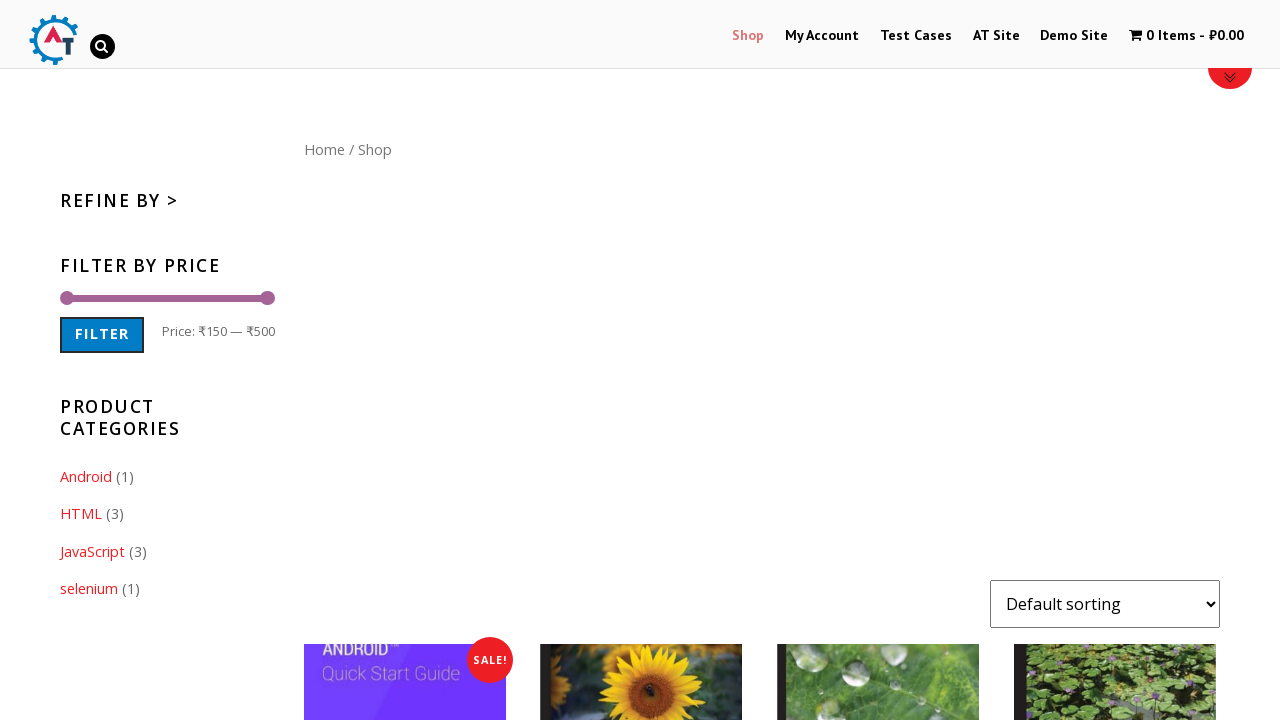

Pressed mouse button down on slider handle at (67, 298)
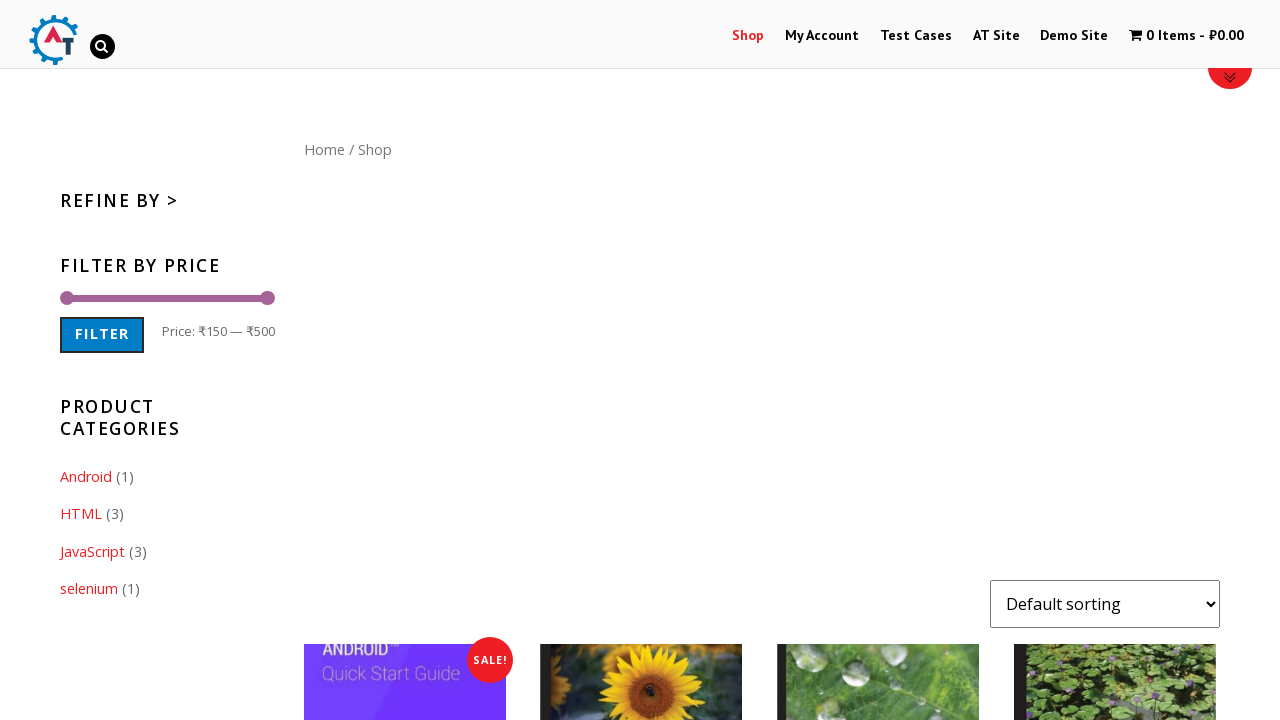

Dragged slider handle 150px to the right to adjust price range at (210, 298)
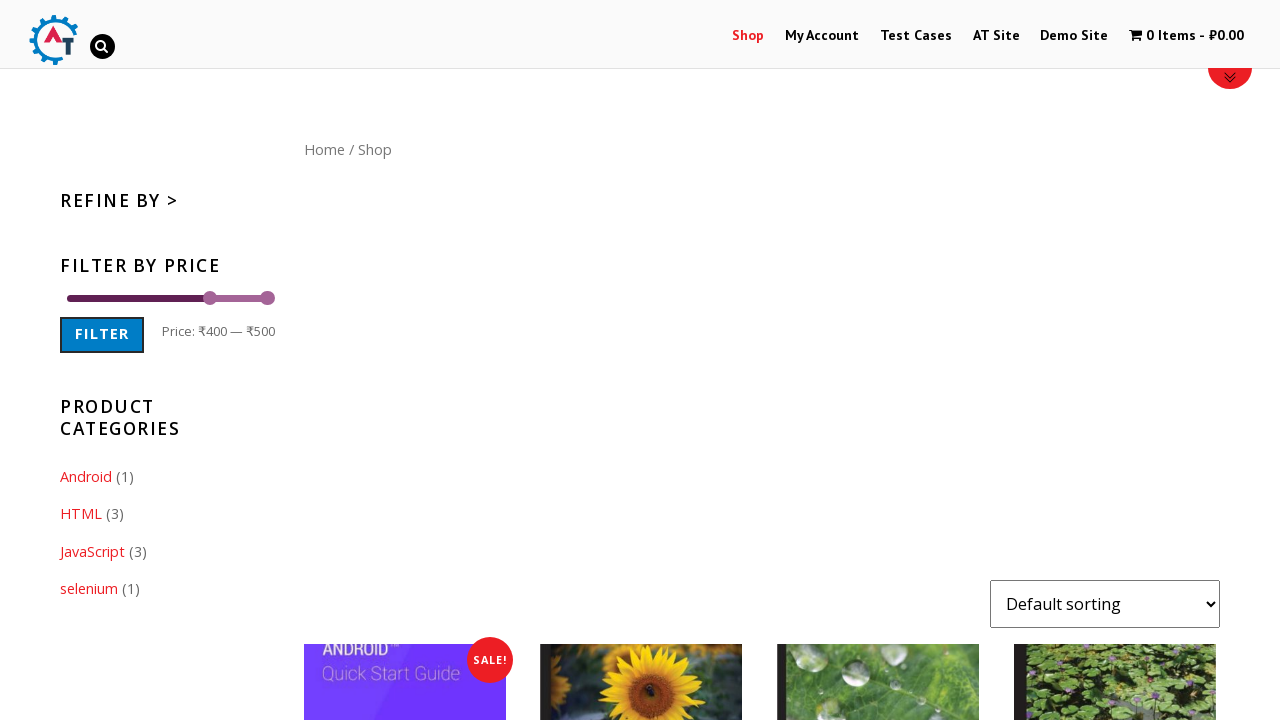

Released mouse button to complete slider drag at (210, 298)
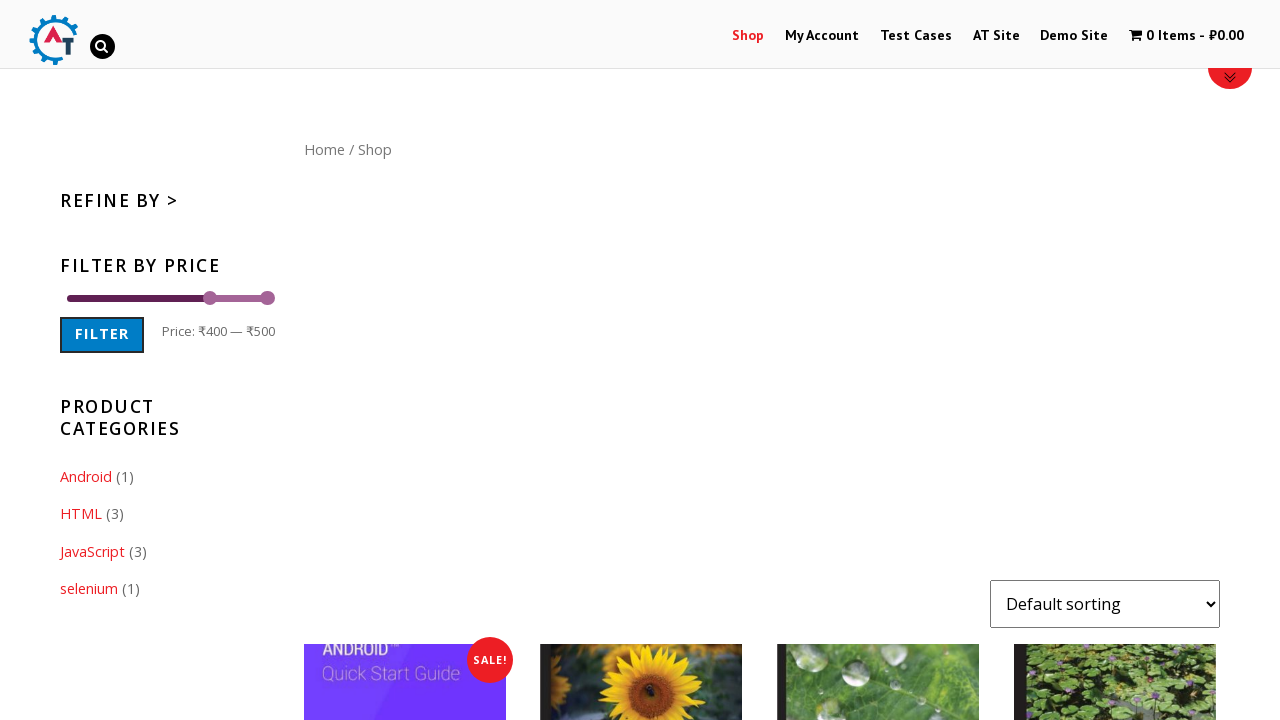

Clicked Filter button to apply price range filter at (102, 335) on button[type='submit']
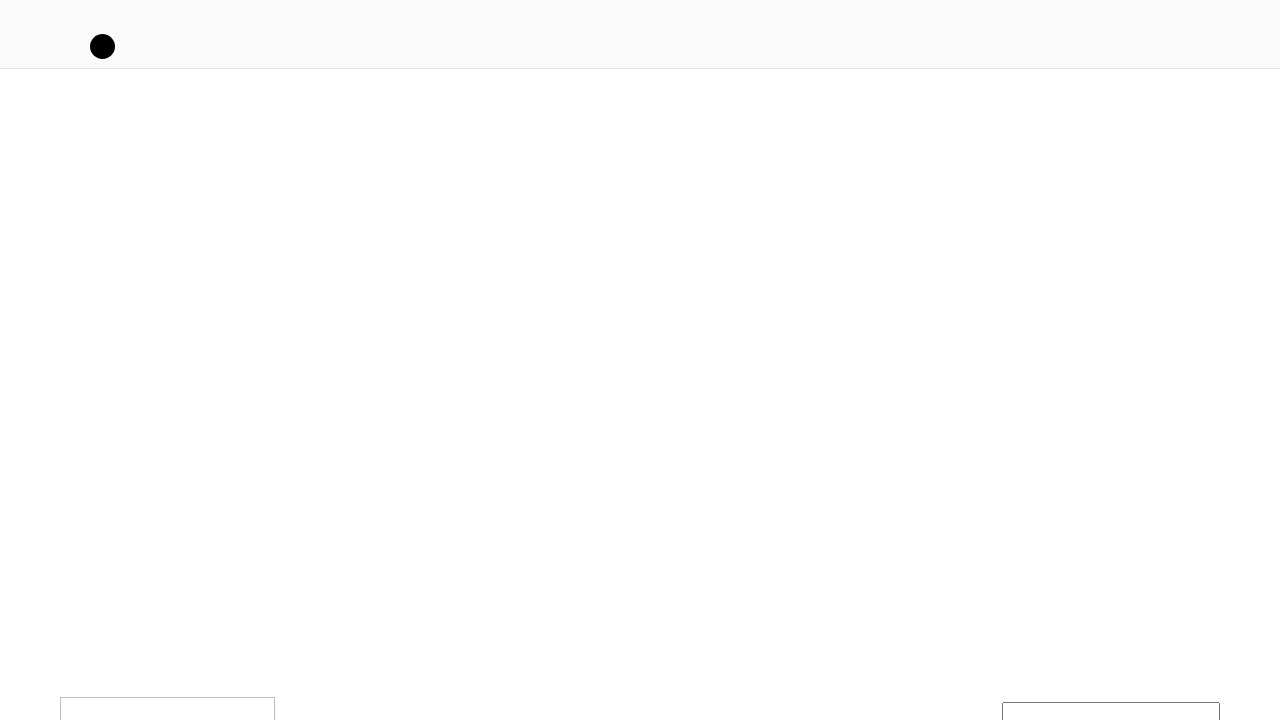

Filtered products loaded and displayed based on price range
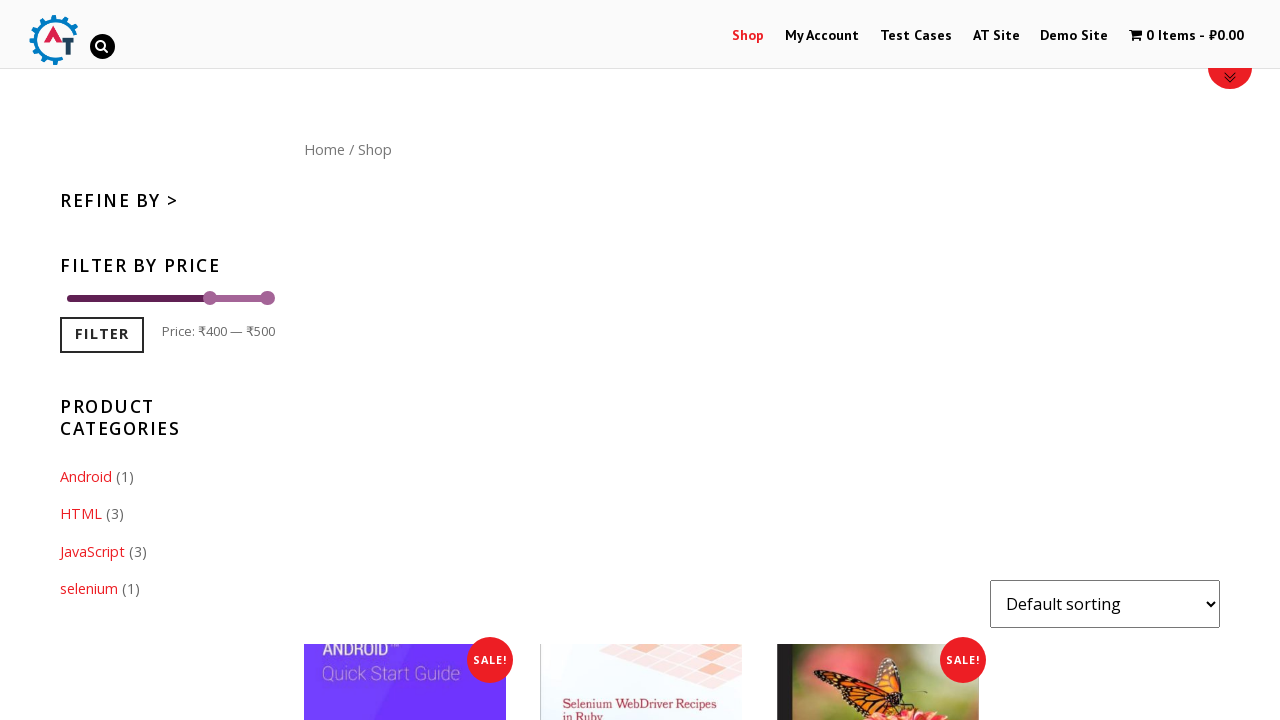

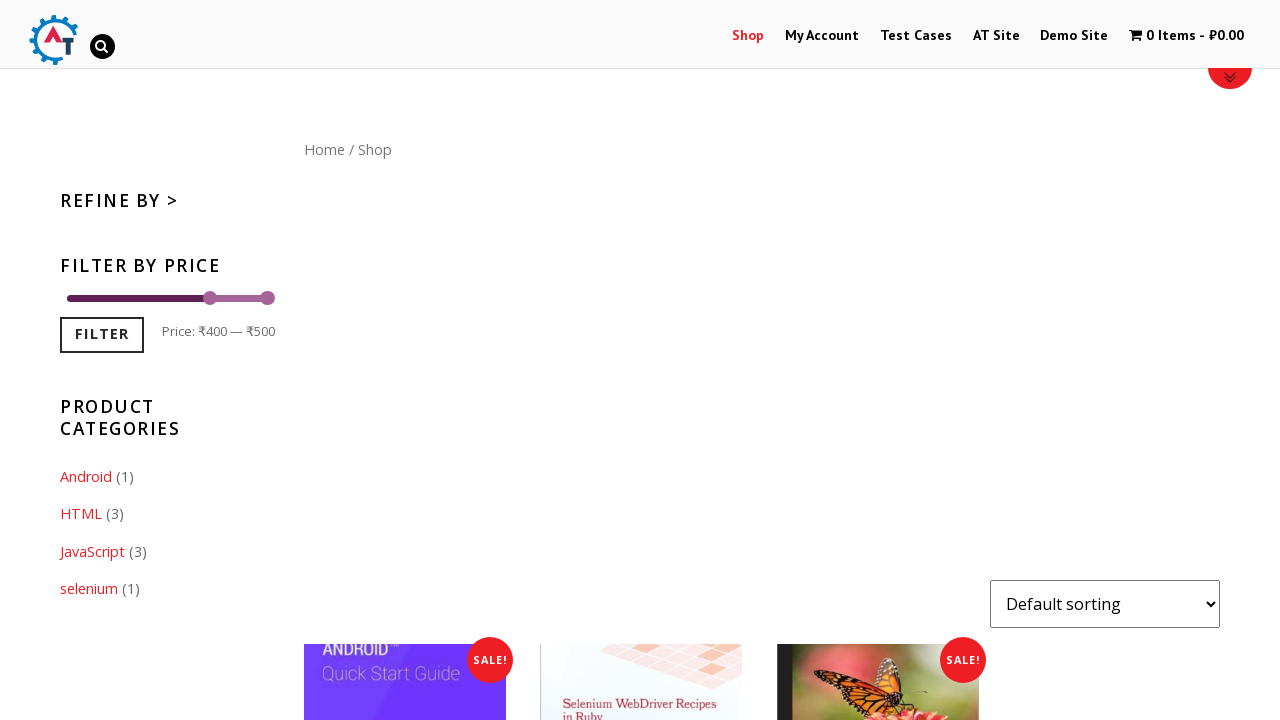